Tests that the website logo displays the correct text "GREENKART" by locating the brand element and verifying its text content

Starting URL: https://rahulshettyacademy.com/seleniumPractise/#/

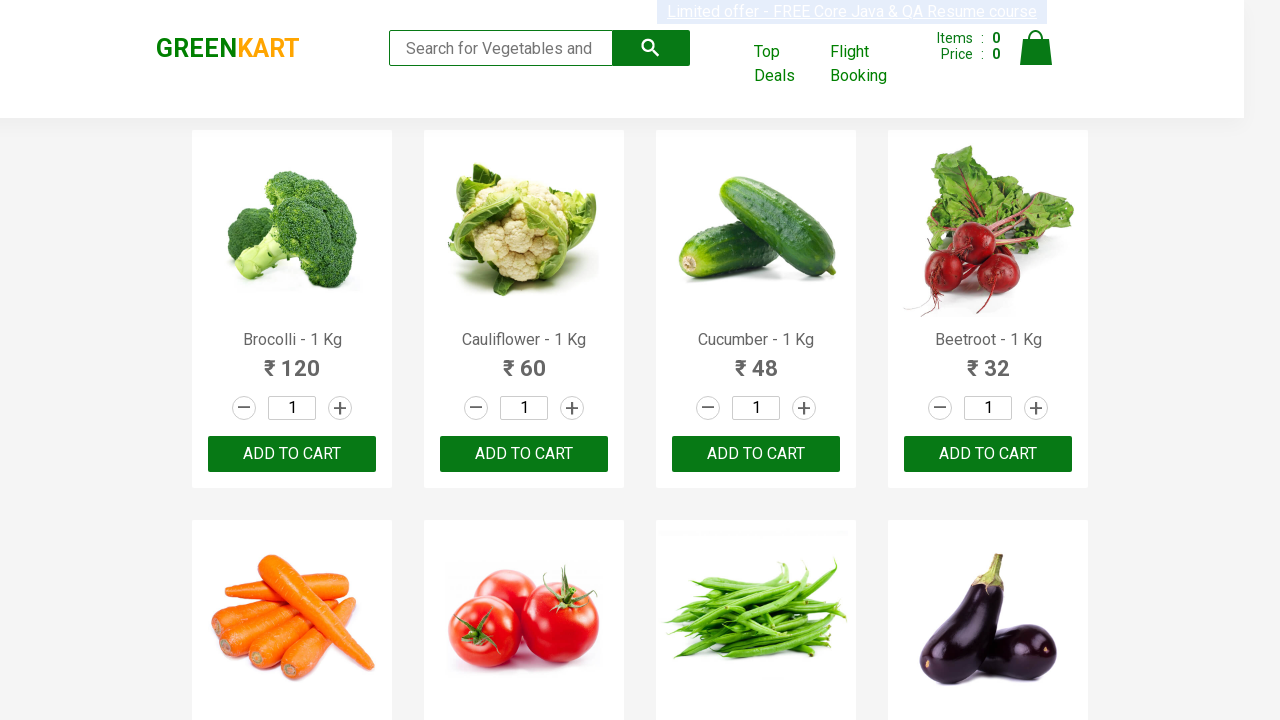

Located and waited for brand logo element to be visible
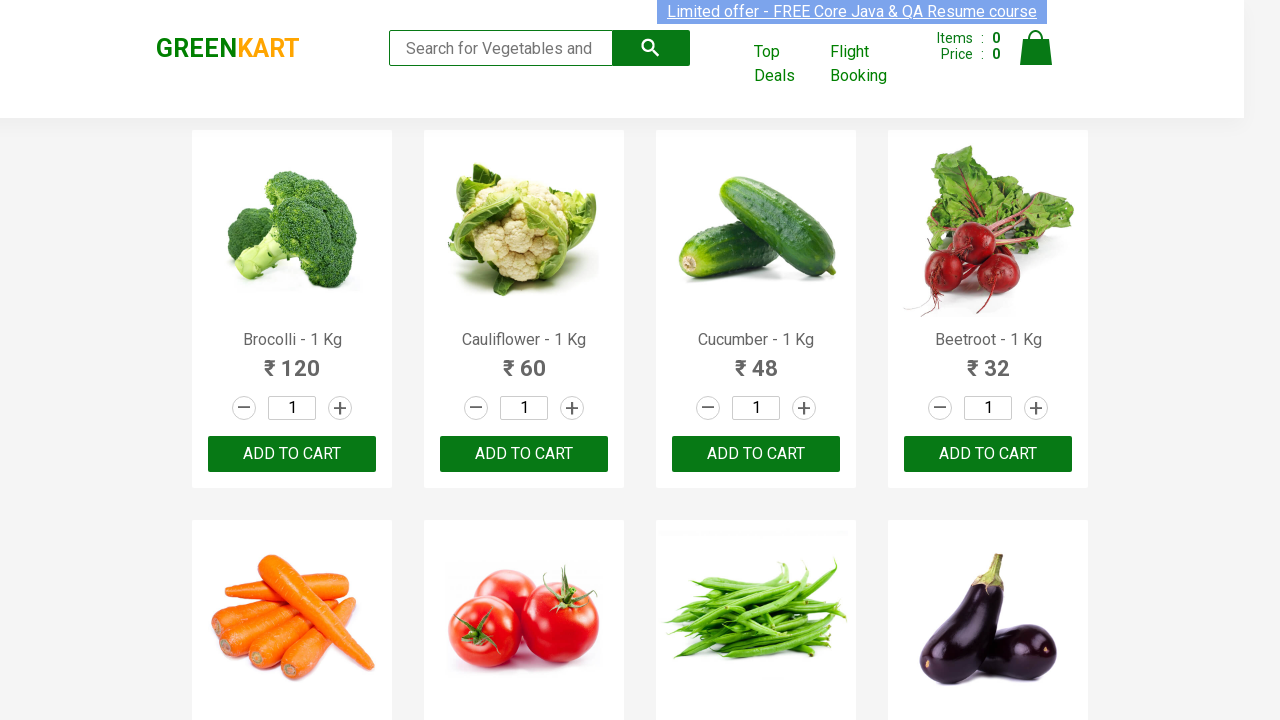

Verified that logo displays the correct text 'GREENKART'
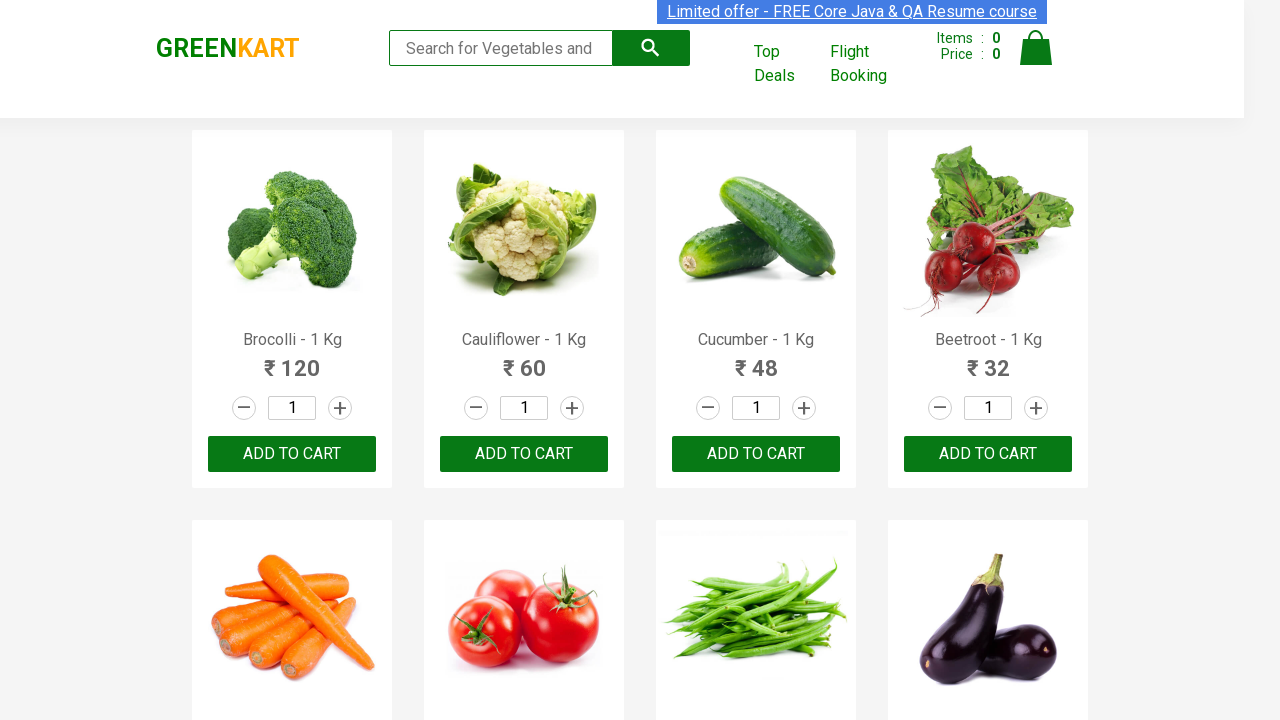

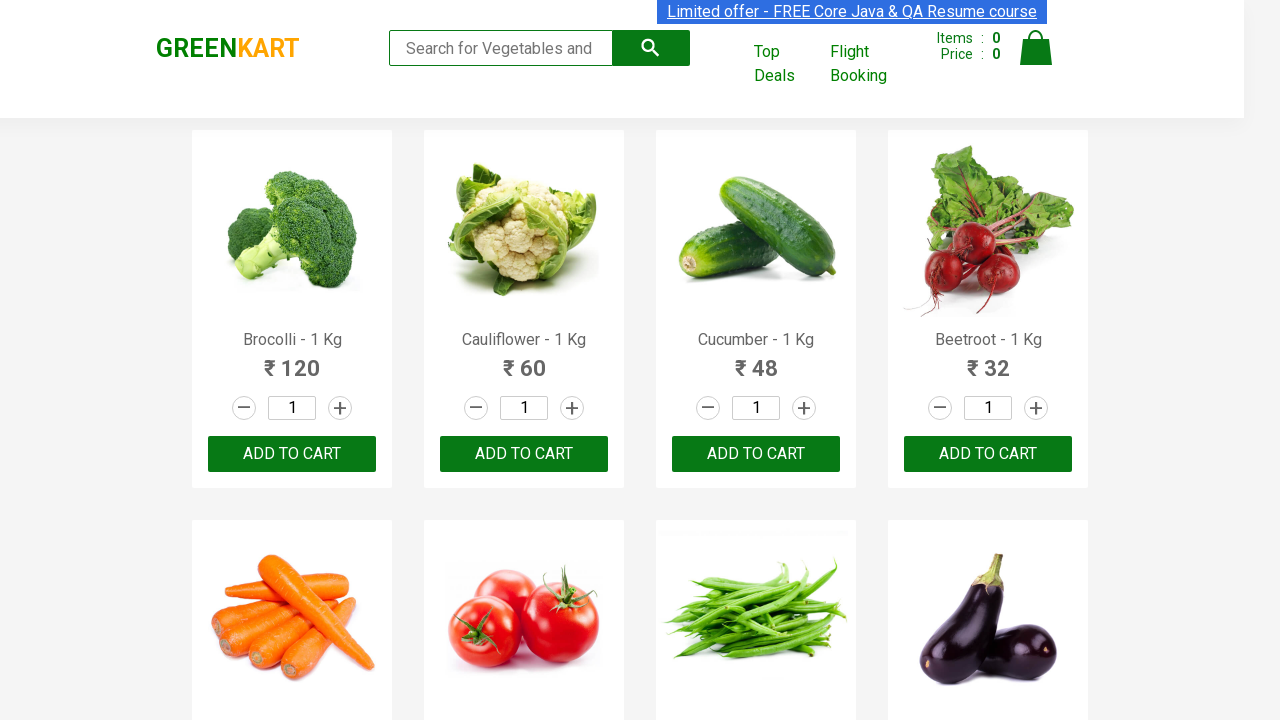